Tests fluent wait functionality by navigating to a page with loading images and waiting for a specific image element to appear, then verifying its source attribute contains the expected value.

Starting URL: https://bonigarcia.dev/selenium-webdriver-java/loading-images.html

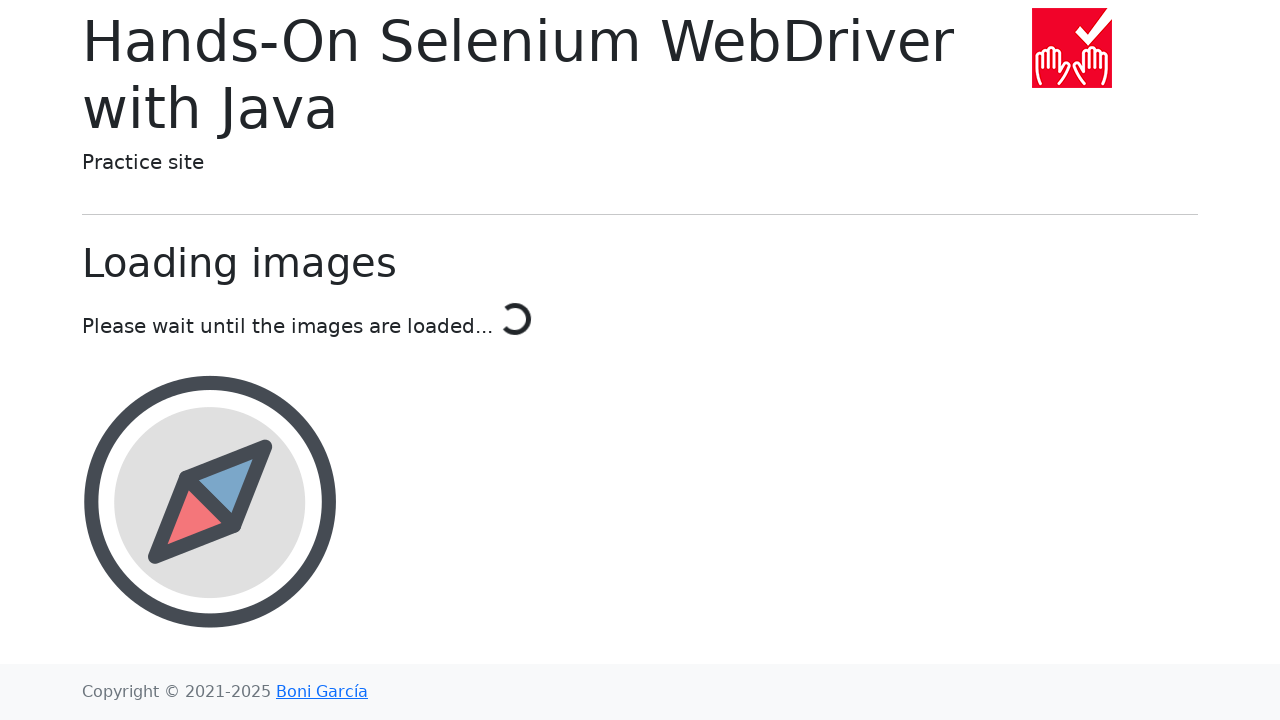

Navigated to loading images page
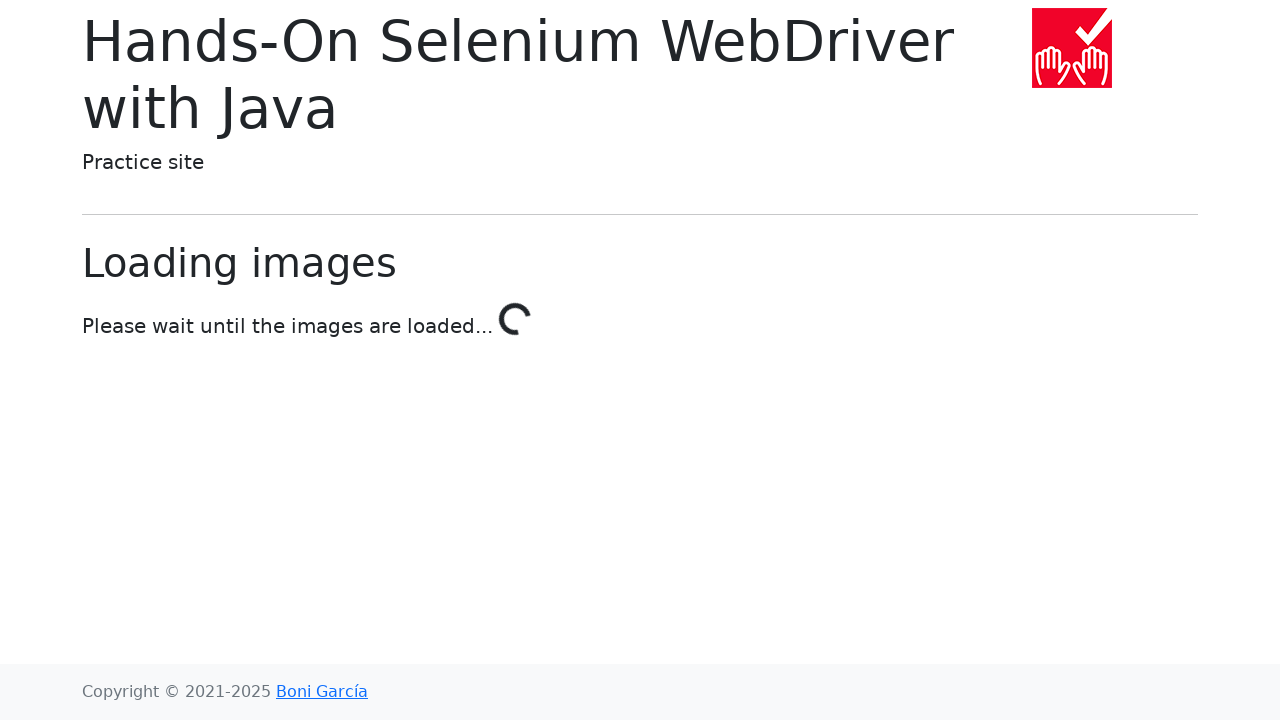

Waited for landscape image element to appear
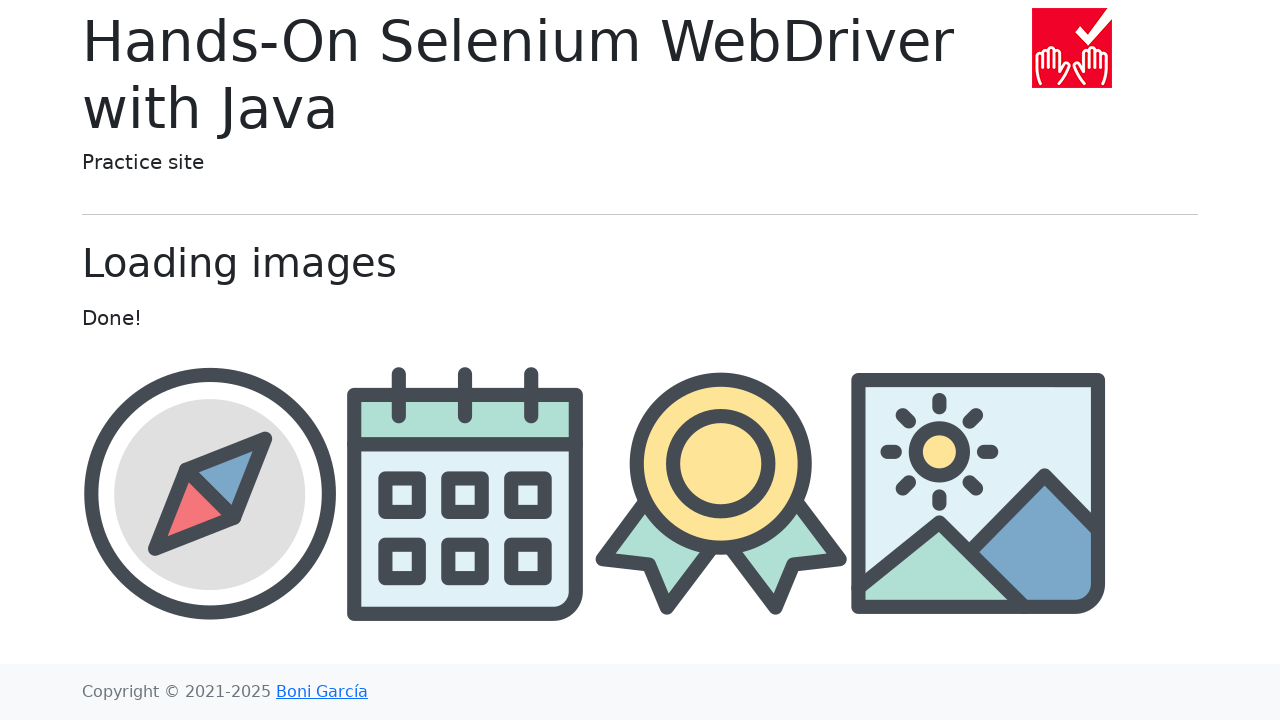

Retrieved src attribute from landscape image element
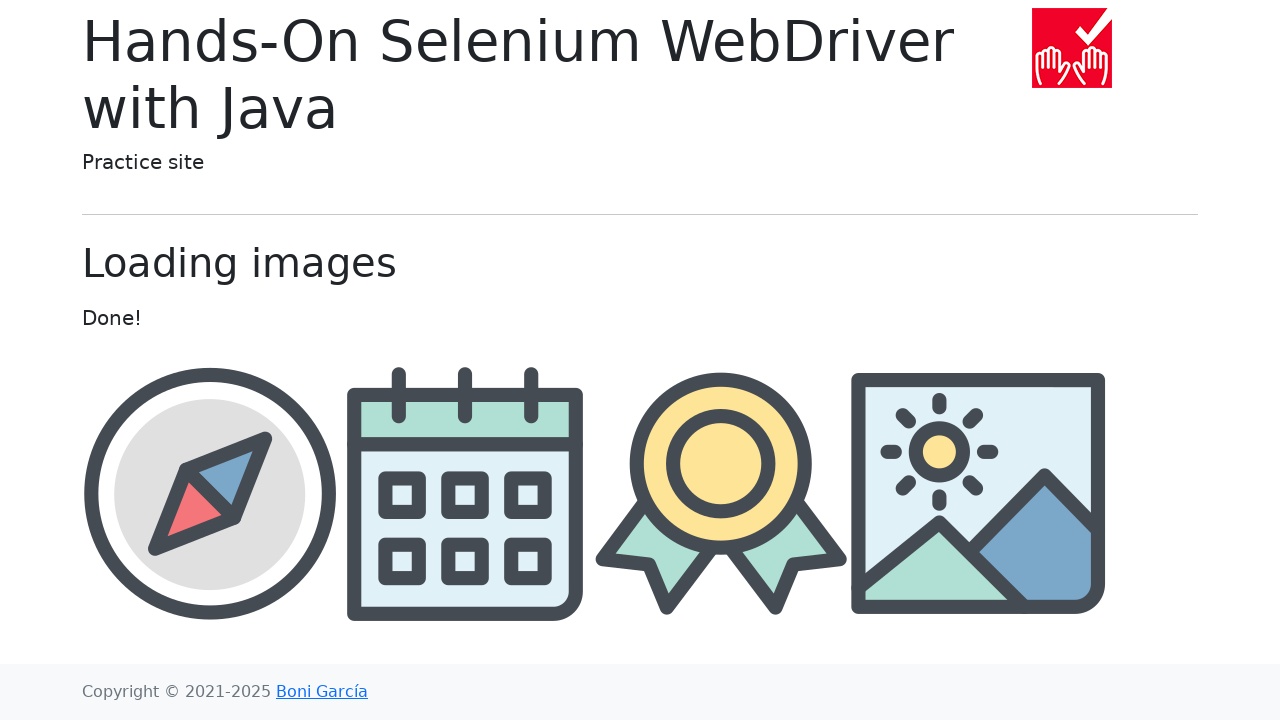

Verified landscape image src contains 'landscape': img/landscape.png
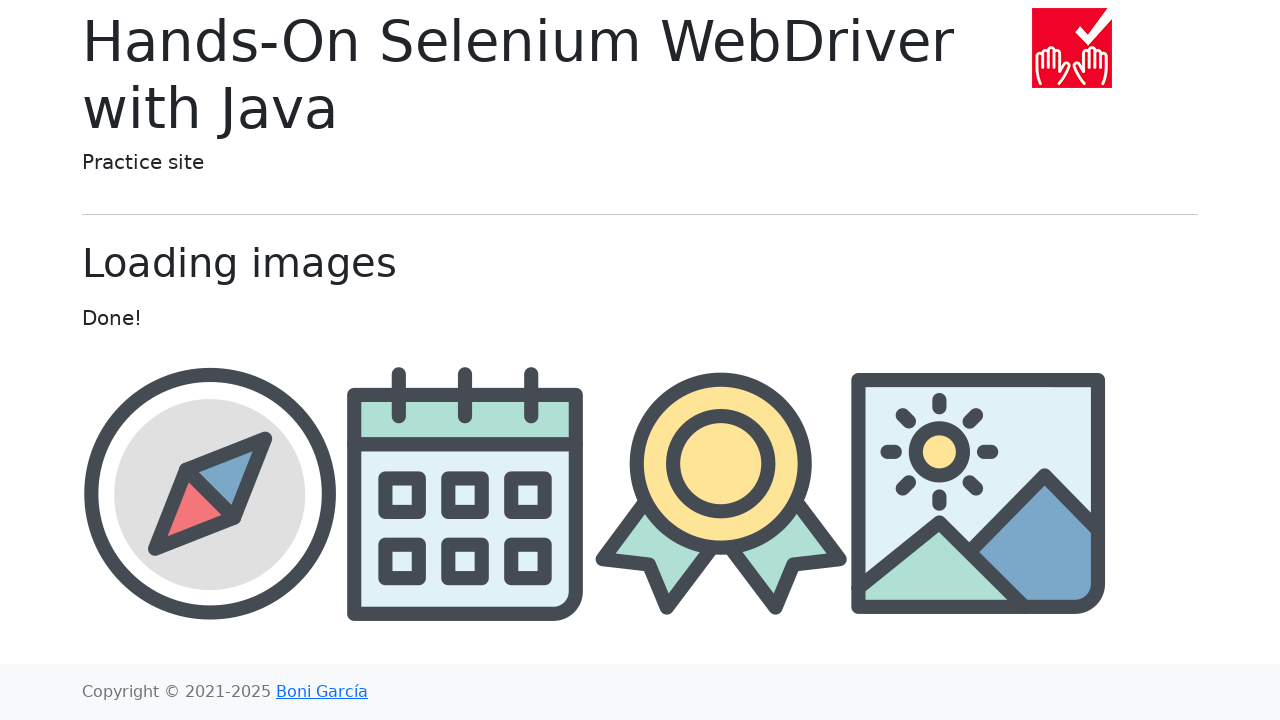

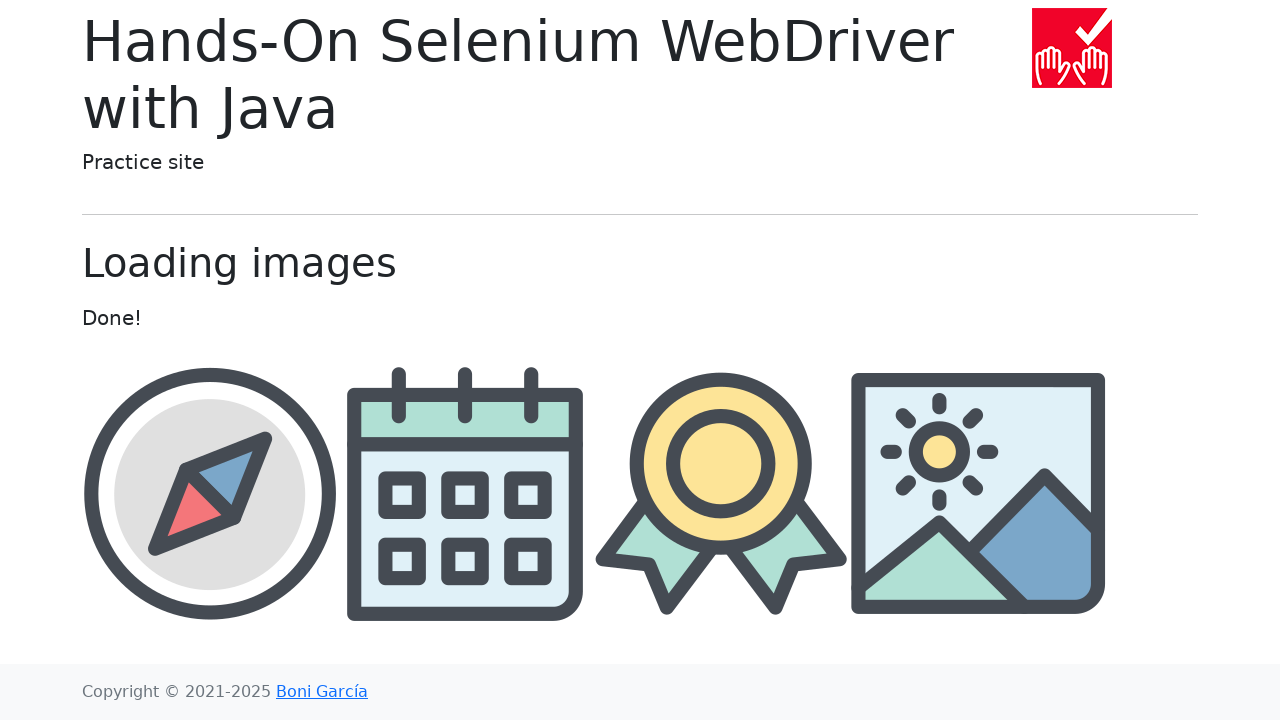